Navigates to a login practice page without performing any actions

Starting URL: https://rahulshettyacademy.com/loginpagePractise/

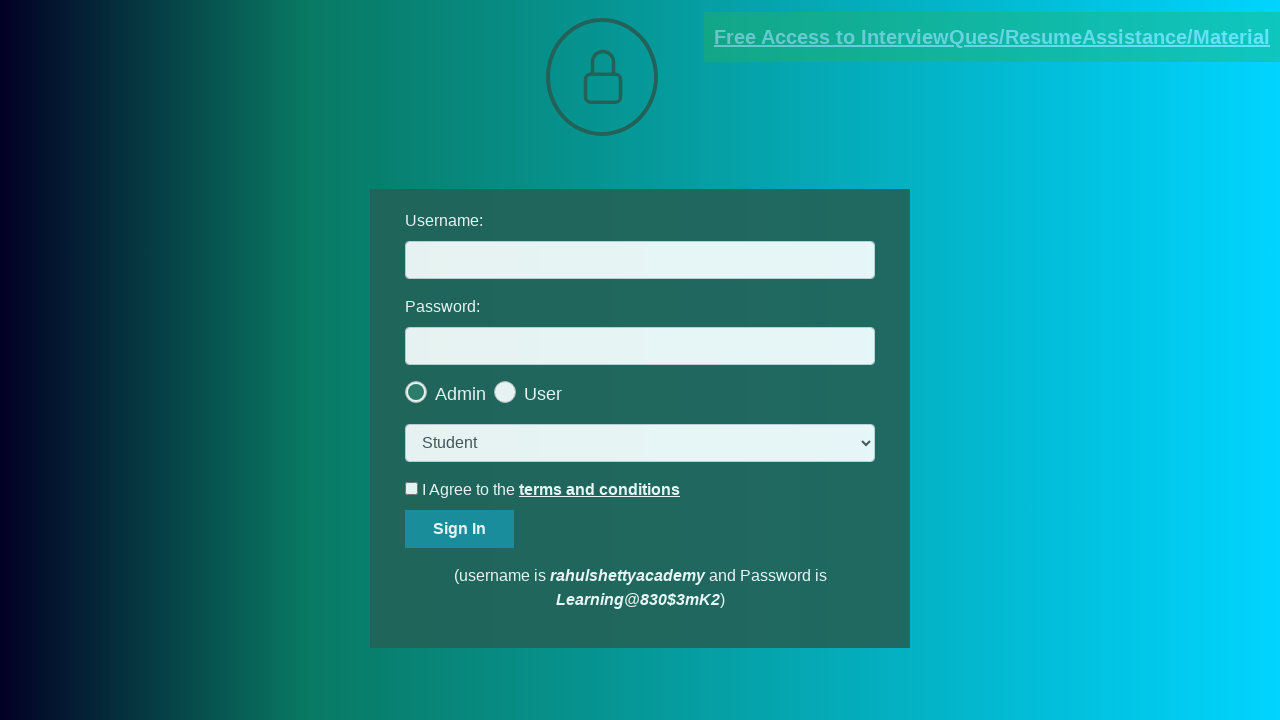

Login practice page loaded and DOM content fully parsed
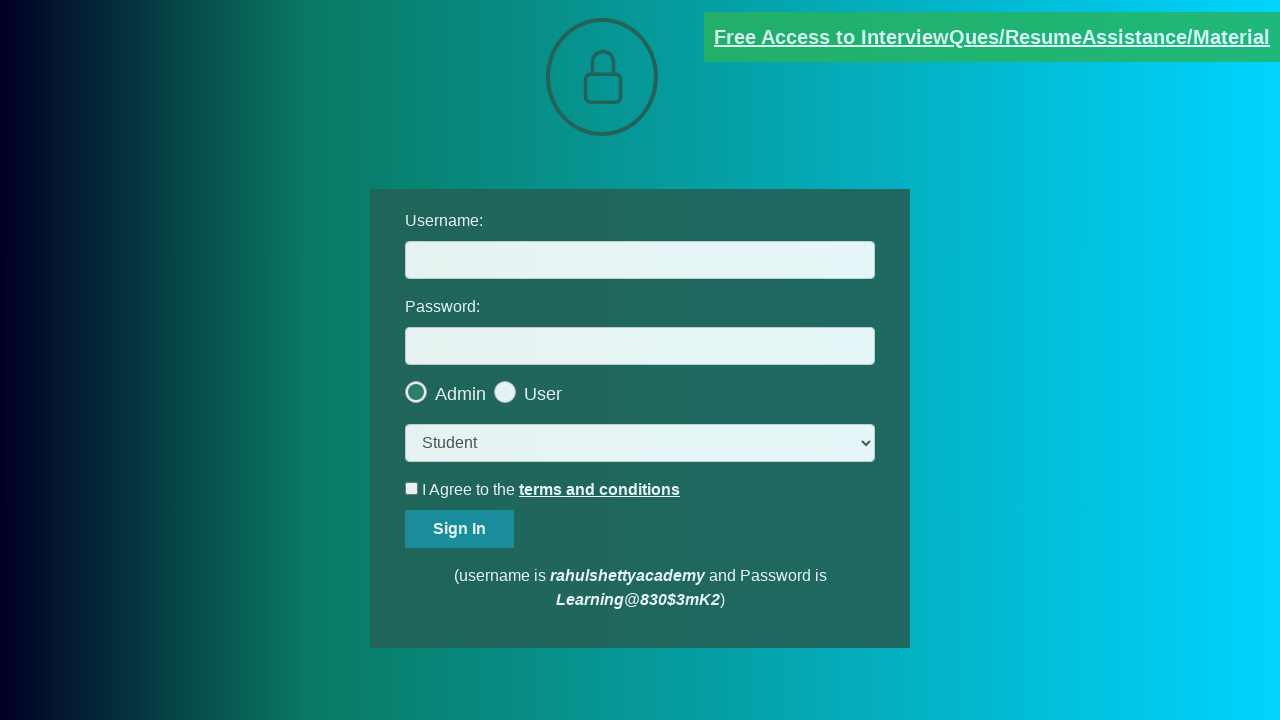

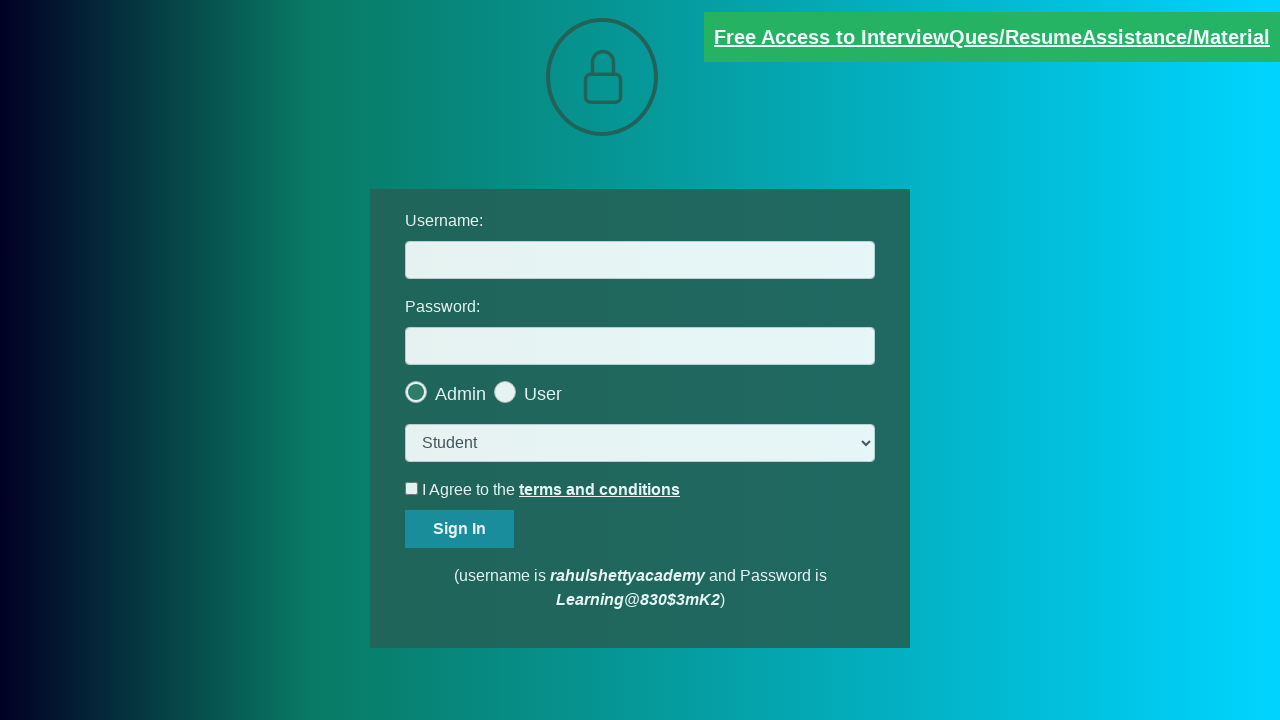